Tests responsive design by changing viewport sizes to mobile (375px), tablet (768px), and desktop (1280px) and verifying the homepage loads correctly at each size.

Starting URL: https://glec-website.vercel.app/

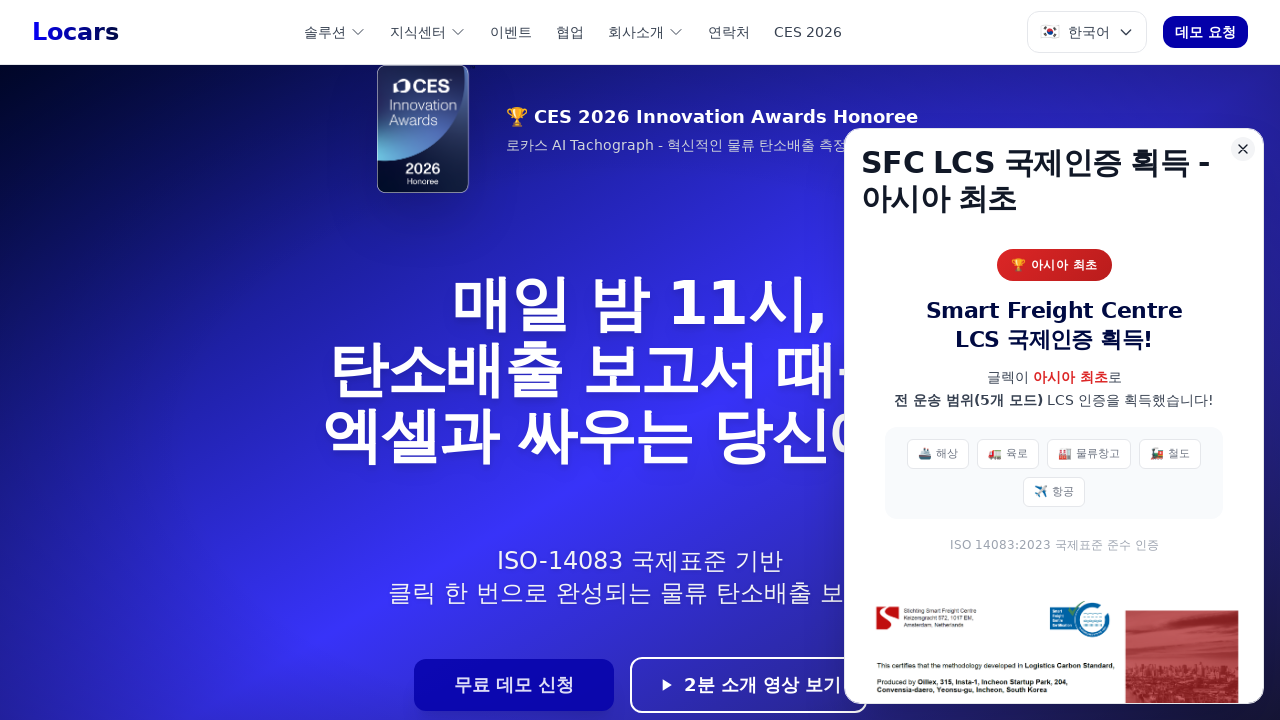

Set viewport to mobile size (375px x 667px)
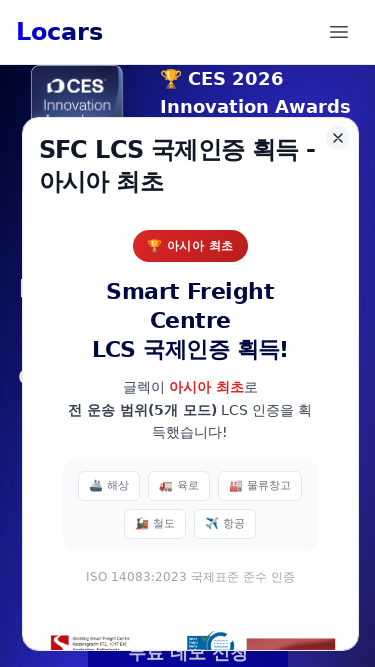

Reloaded page at mobile viewport
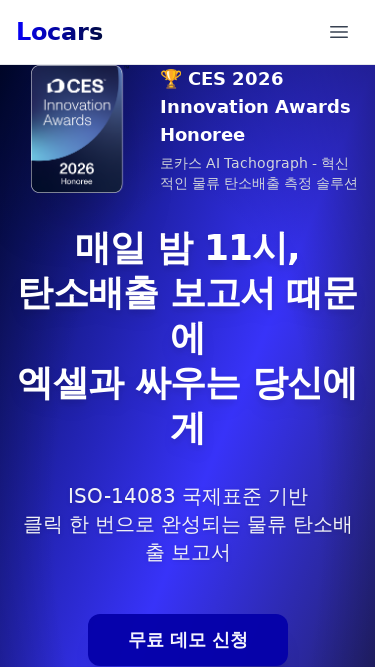

Waited for network idle on mobile viewport
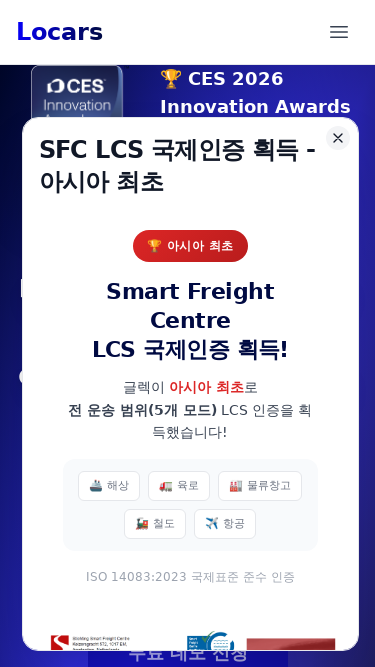

Waited 1 second for mobile viewport to stabilize
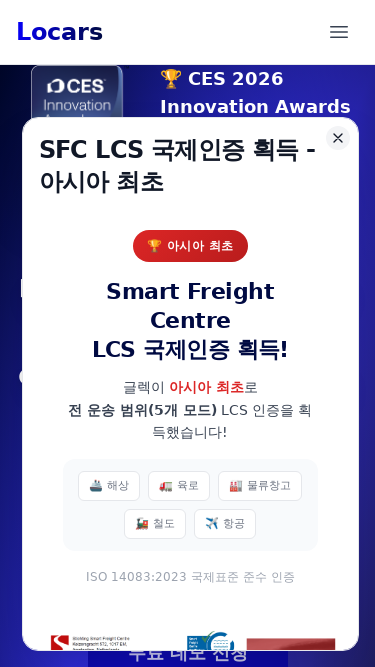

Set viewport to tablet size (768px x 1024px)
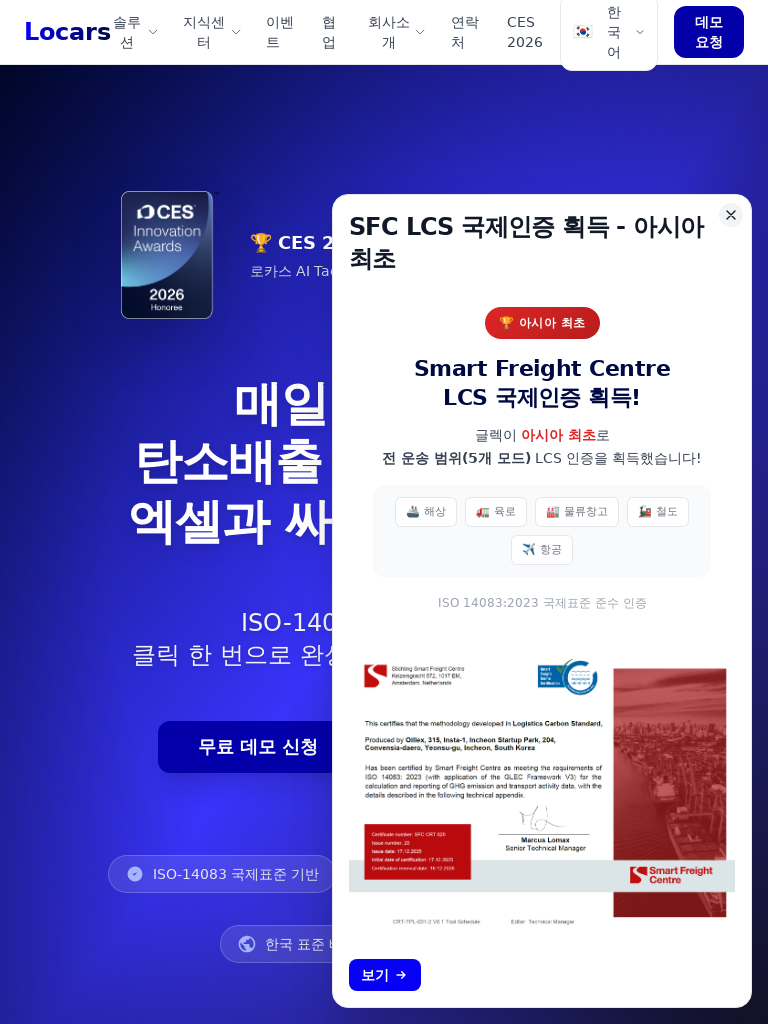

Reloaded page at tablet viewport
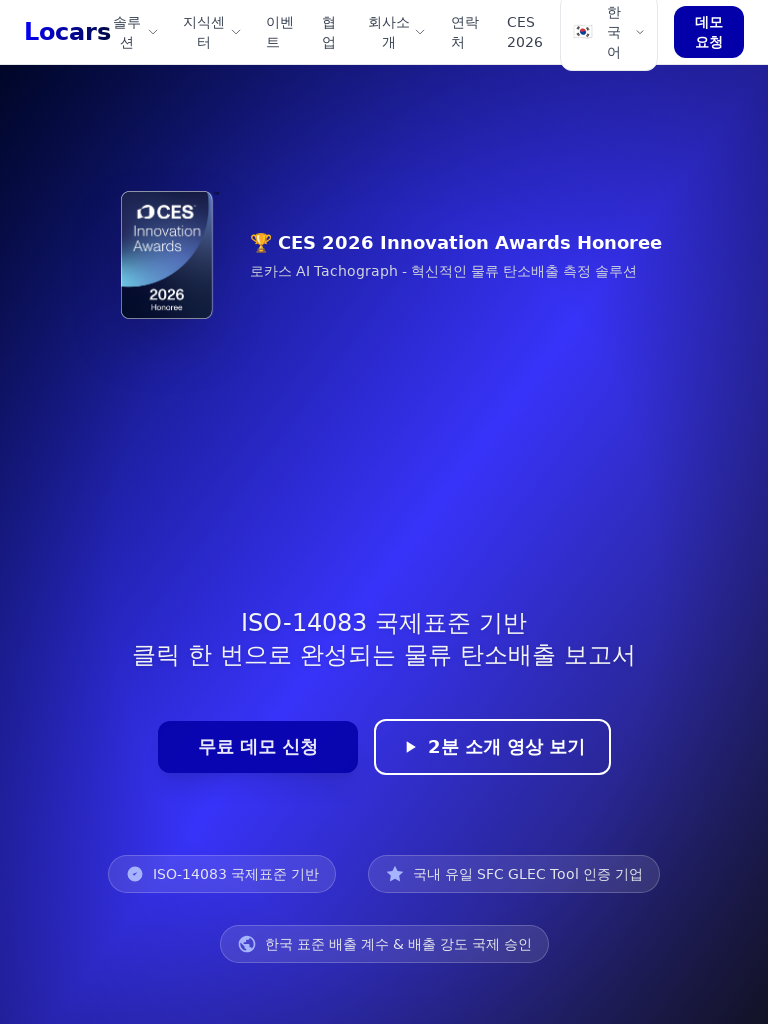

Waited for network idle on tablet viewport
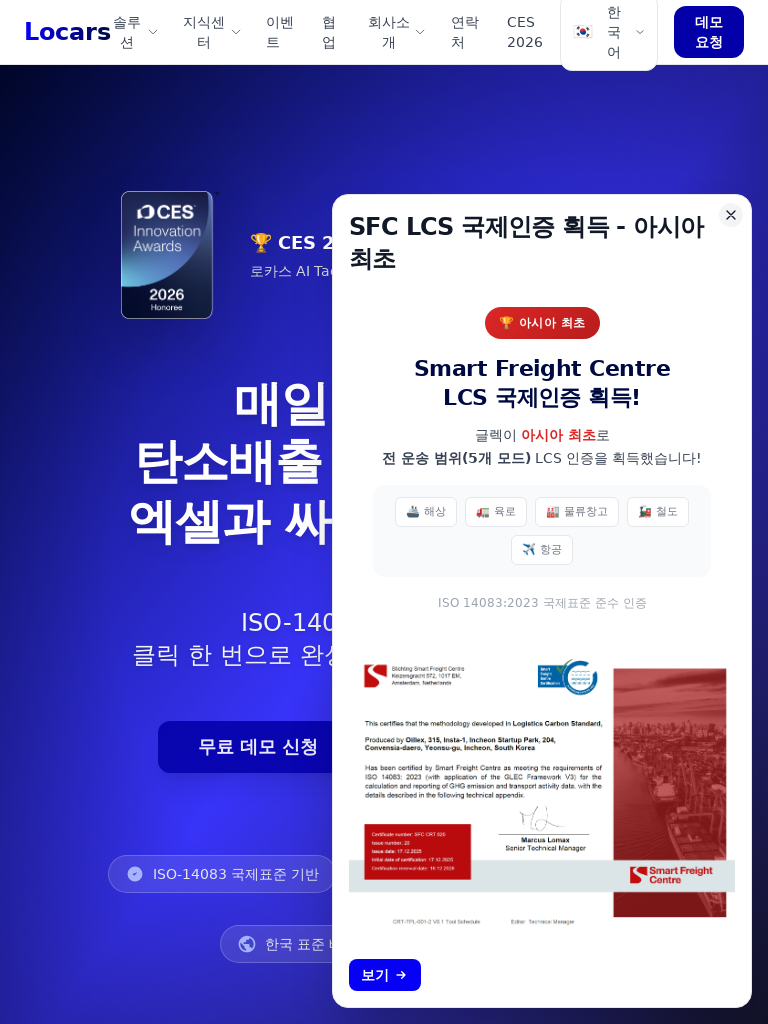

Waited 1 second for tablet viewport to stabilize
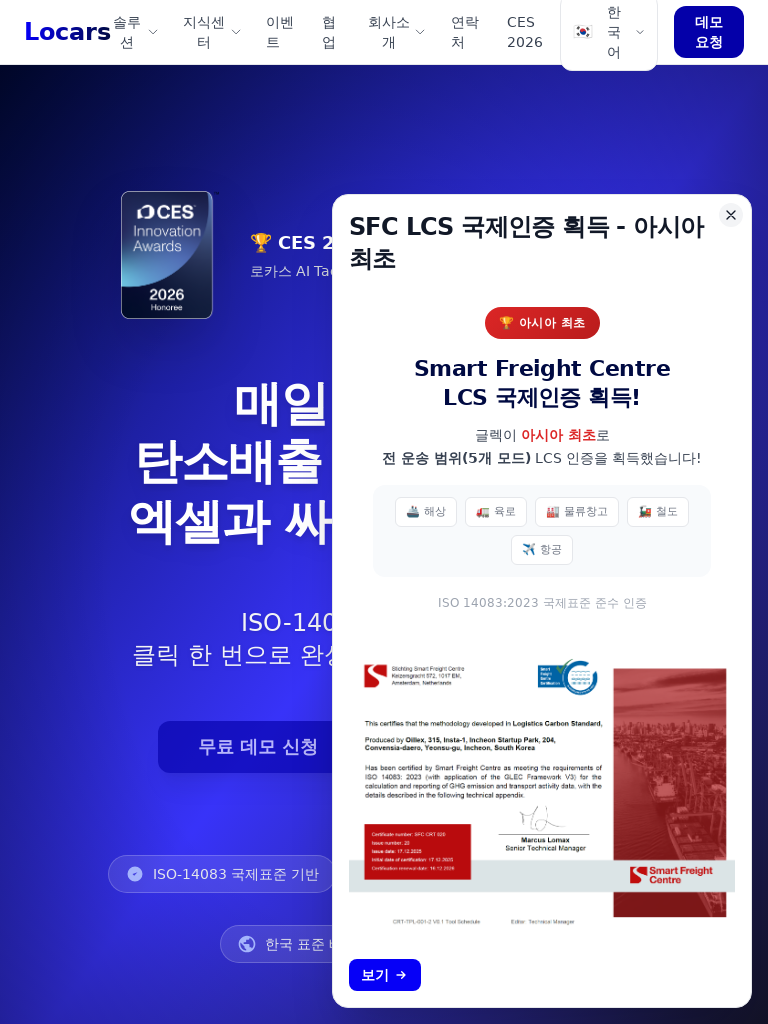

Set viewport to desktop size (1280px x 720px)
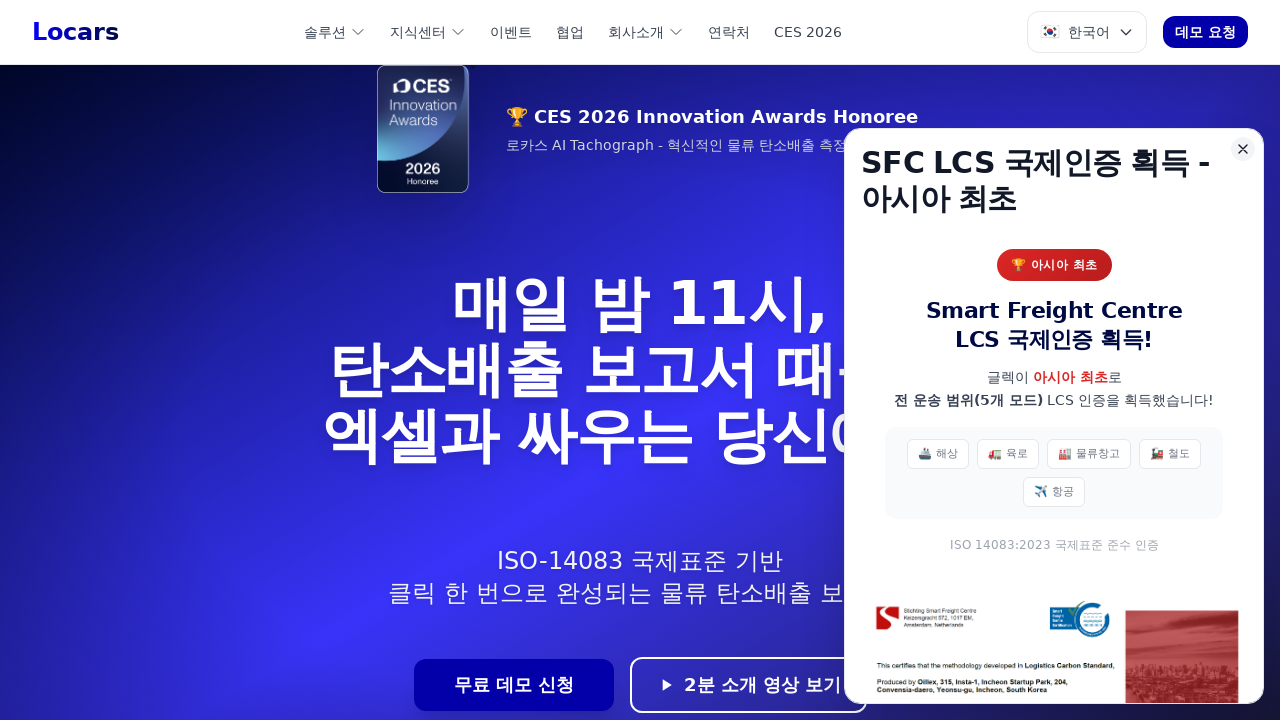

Reloaded page at desktop viewport
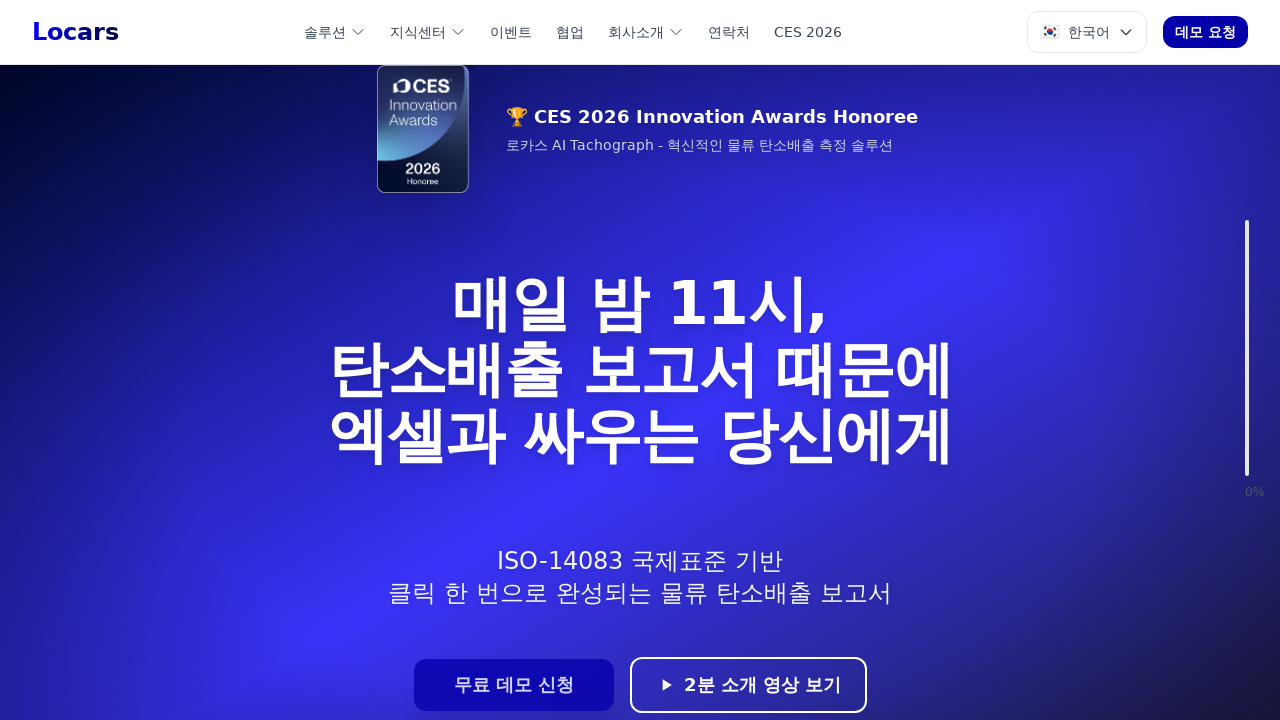

Waited for network idle on desktop viewport
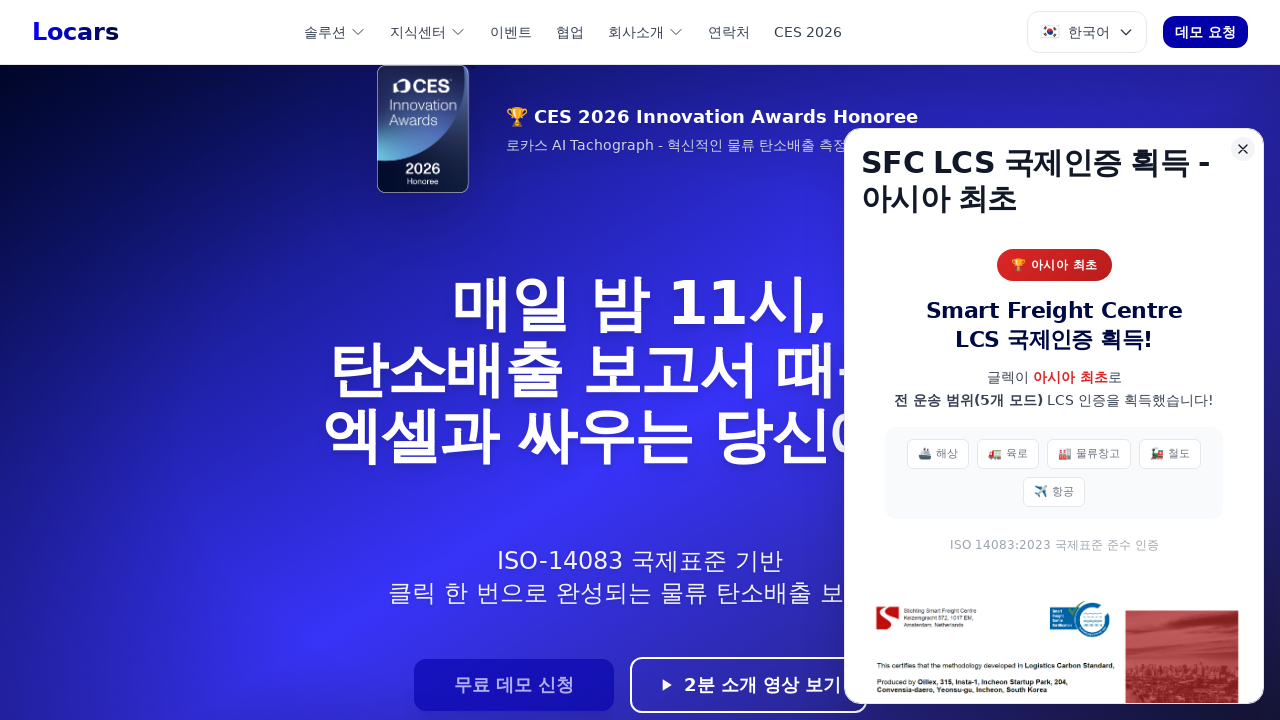

Waited 1 second for desktop viewport to stabilize
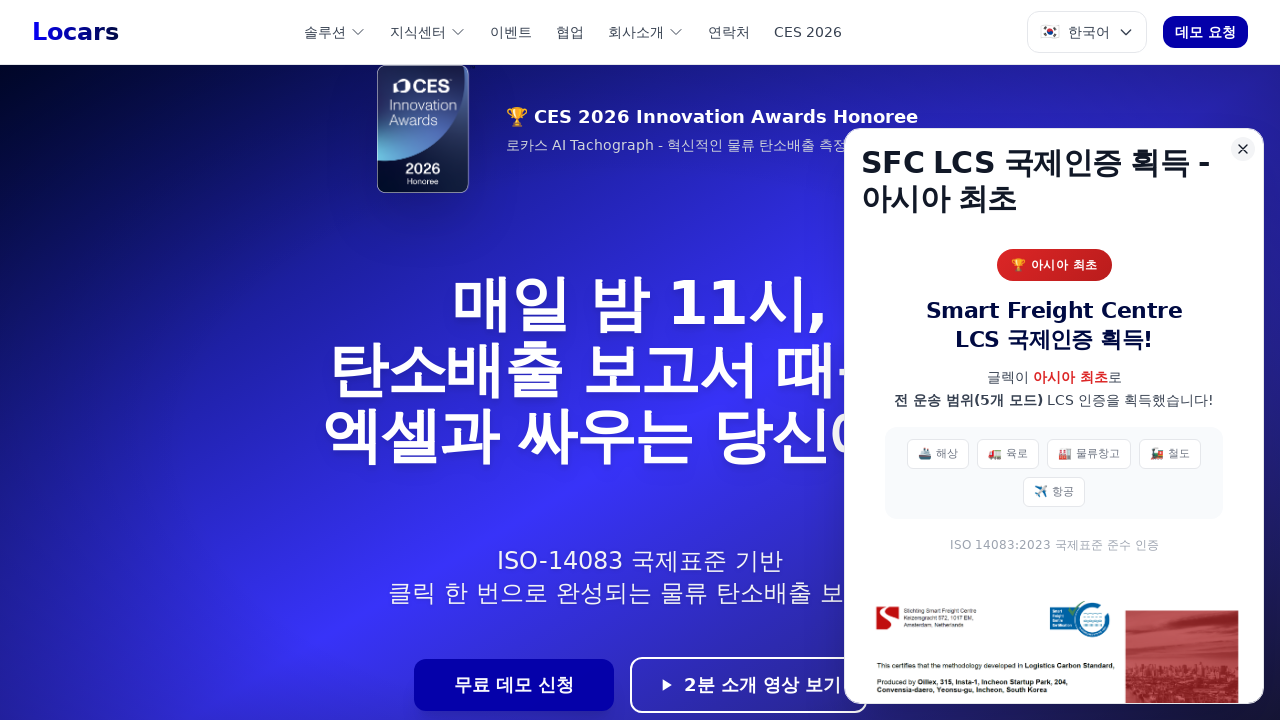

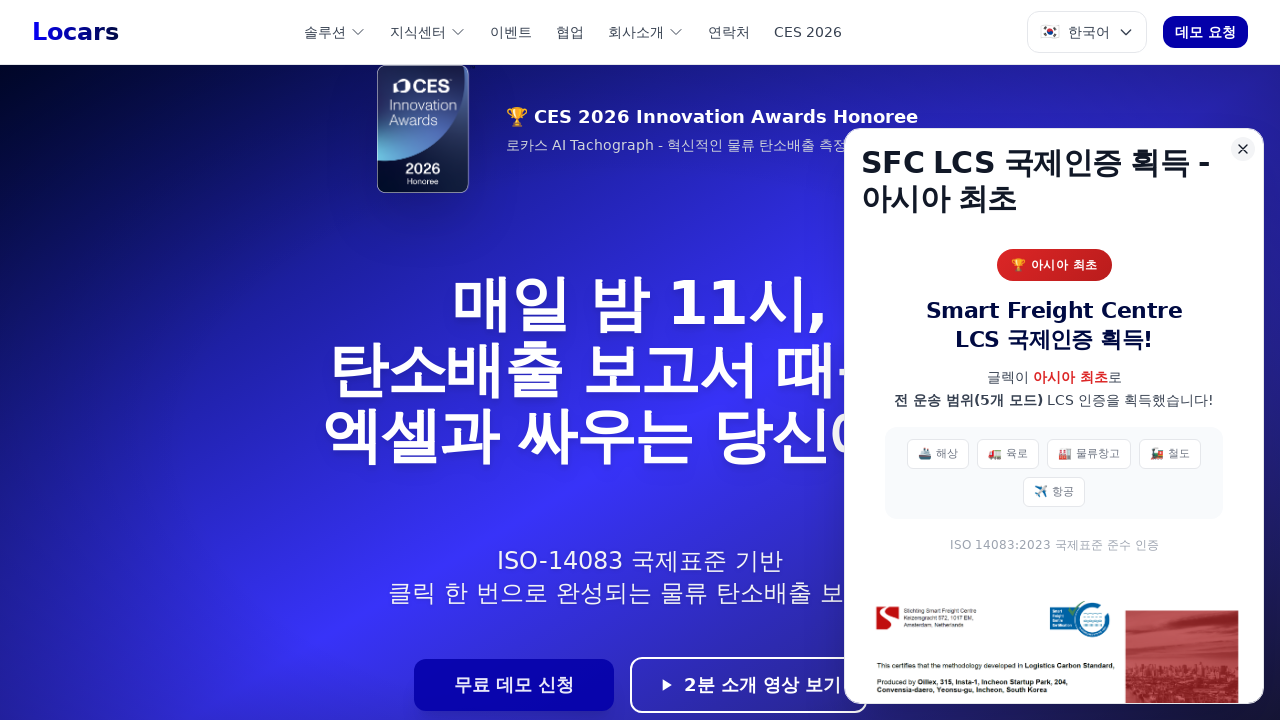